Tests multi-select dropdown functionality by selecting multiple options (by index, value, and visible text) and then deselecting them using various deselect methods

Starting URL: https://only-testing-blog.blogspot.com/2014/01/textbox.html

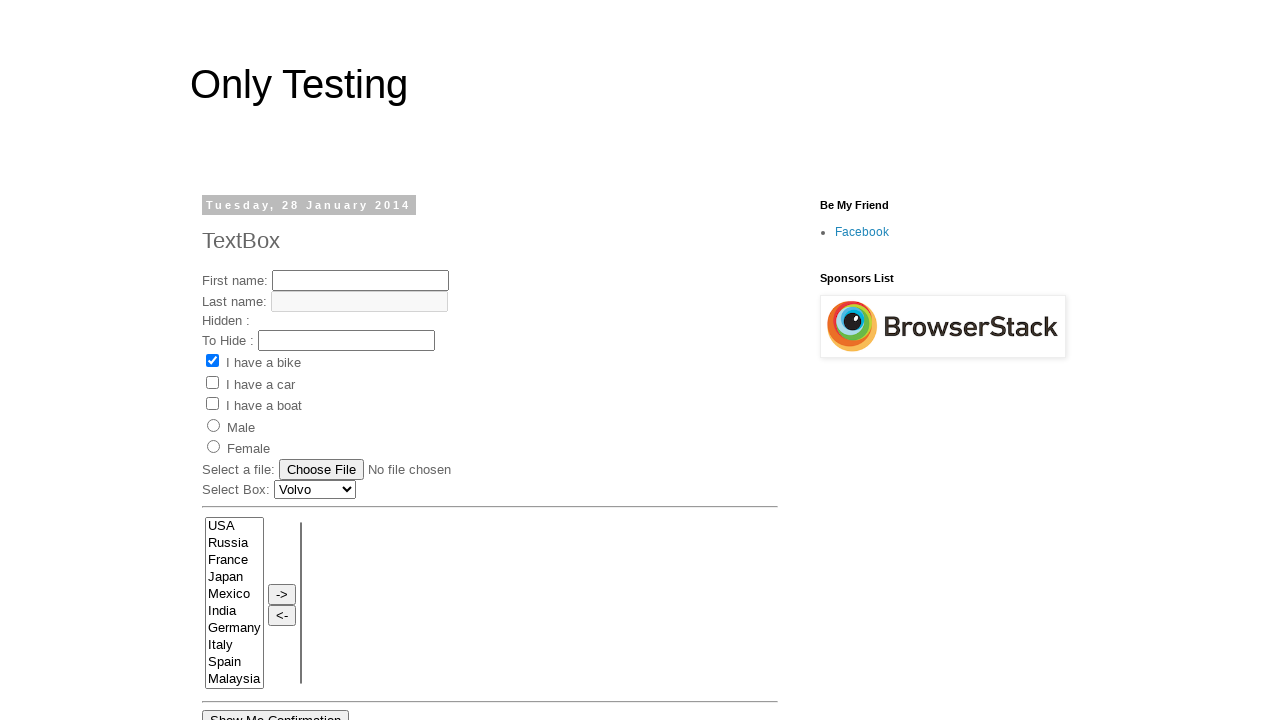

Located multi-select dropdown element with name 'FromLB'
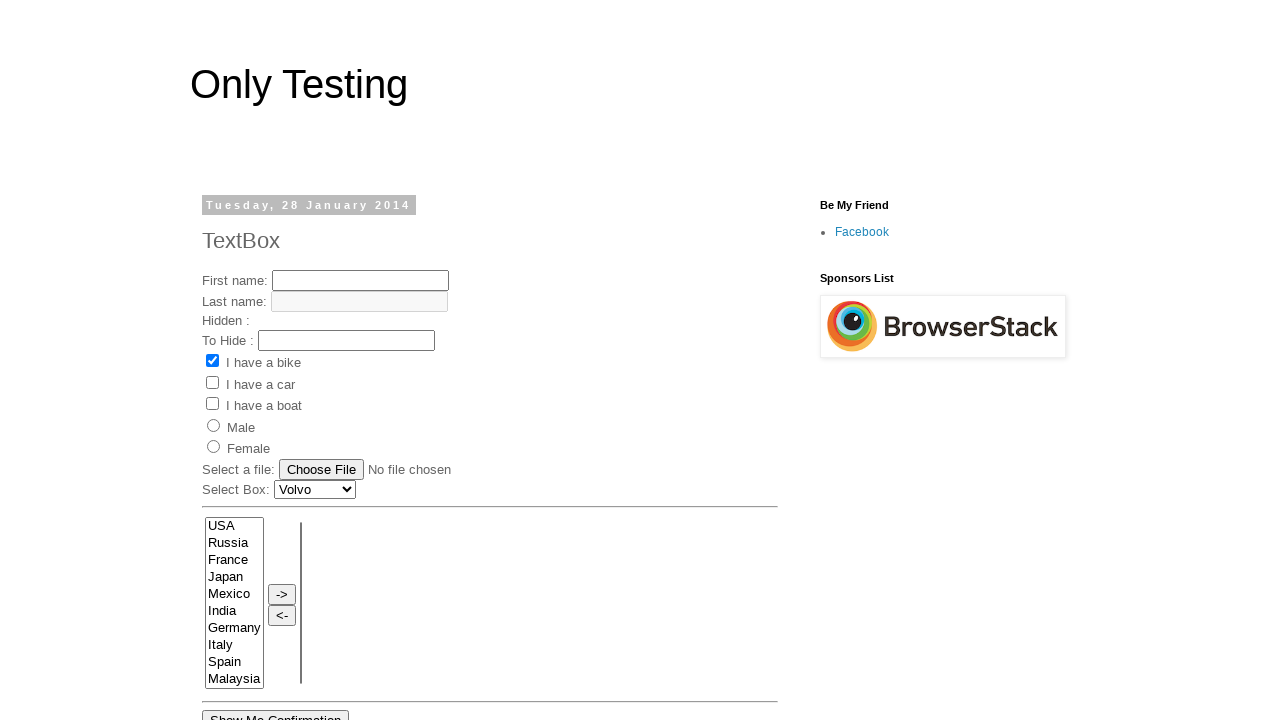

Selected option at index 0 on select[name='FromLB']
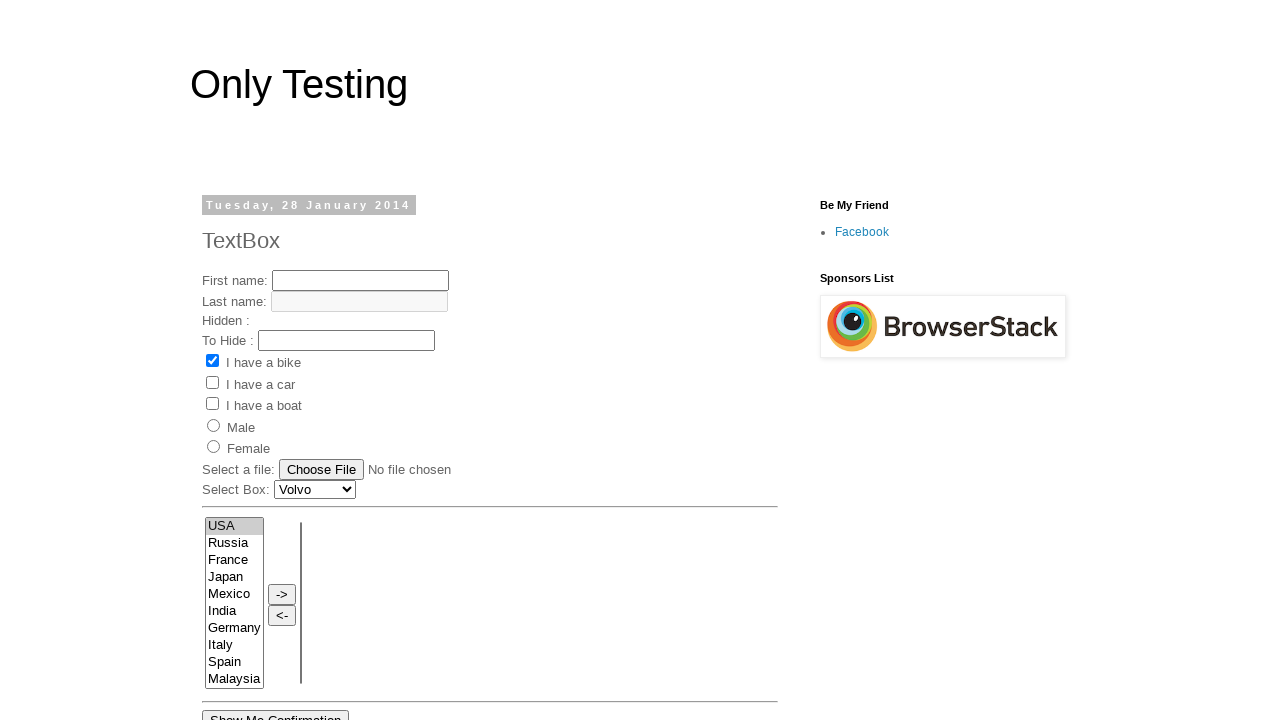

Selected option with value 'Russia' on select[name='FromLB']
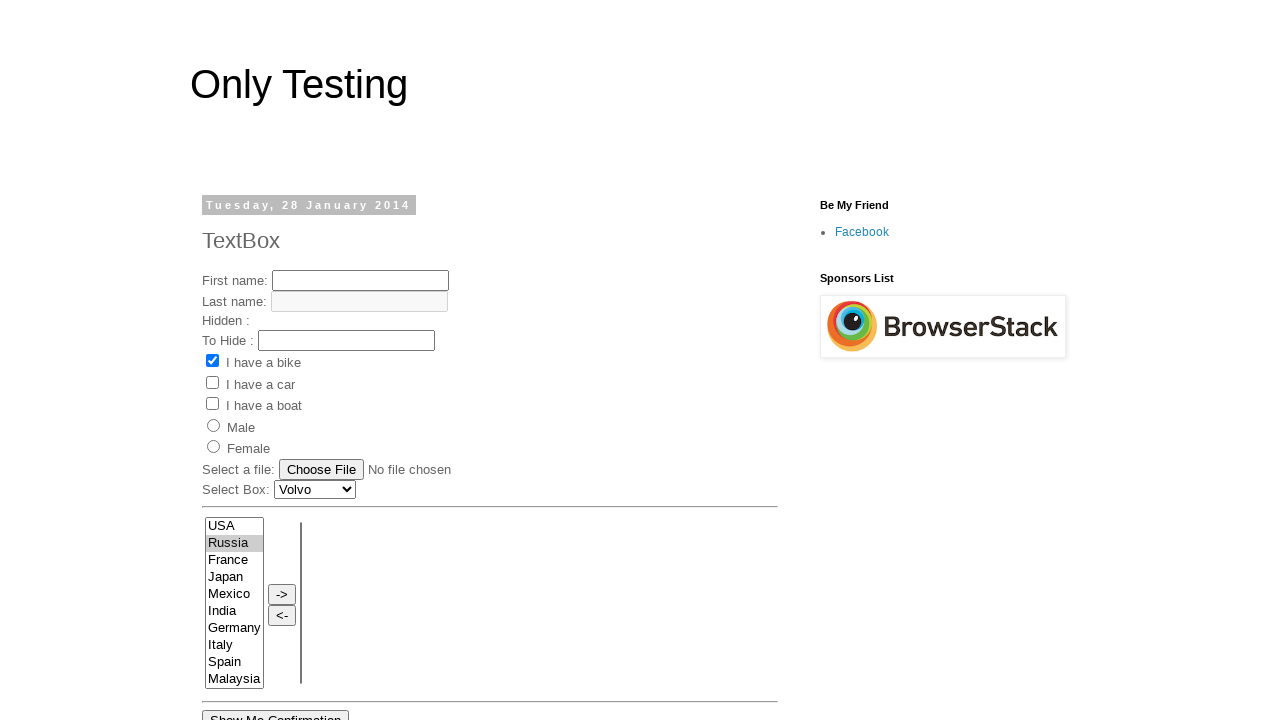

Selected option with visible text 'France' on select[name='FromLB']
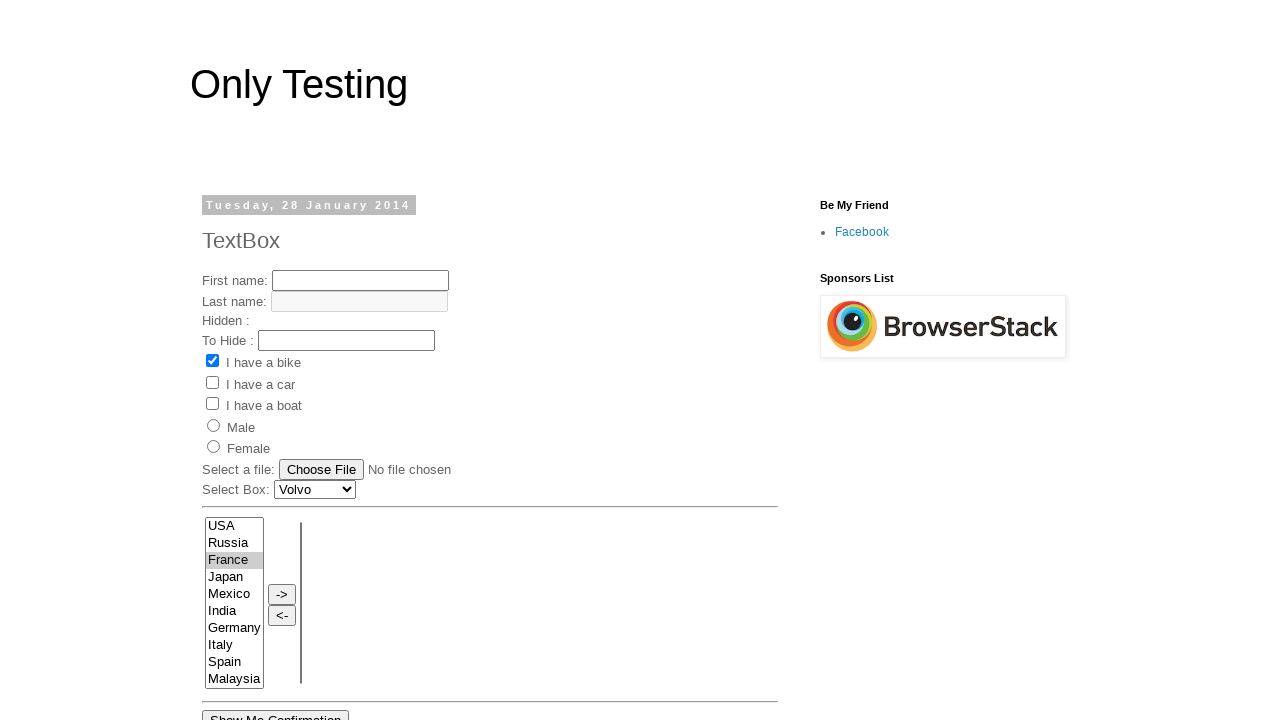

Deselected all options from multi-select dropdown
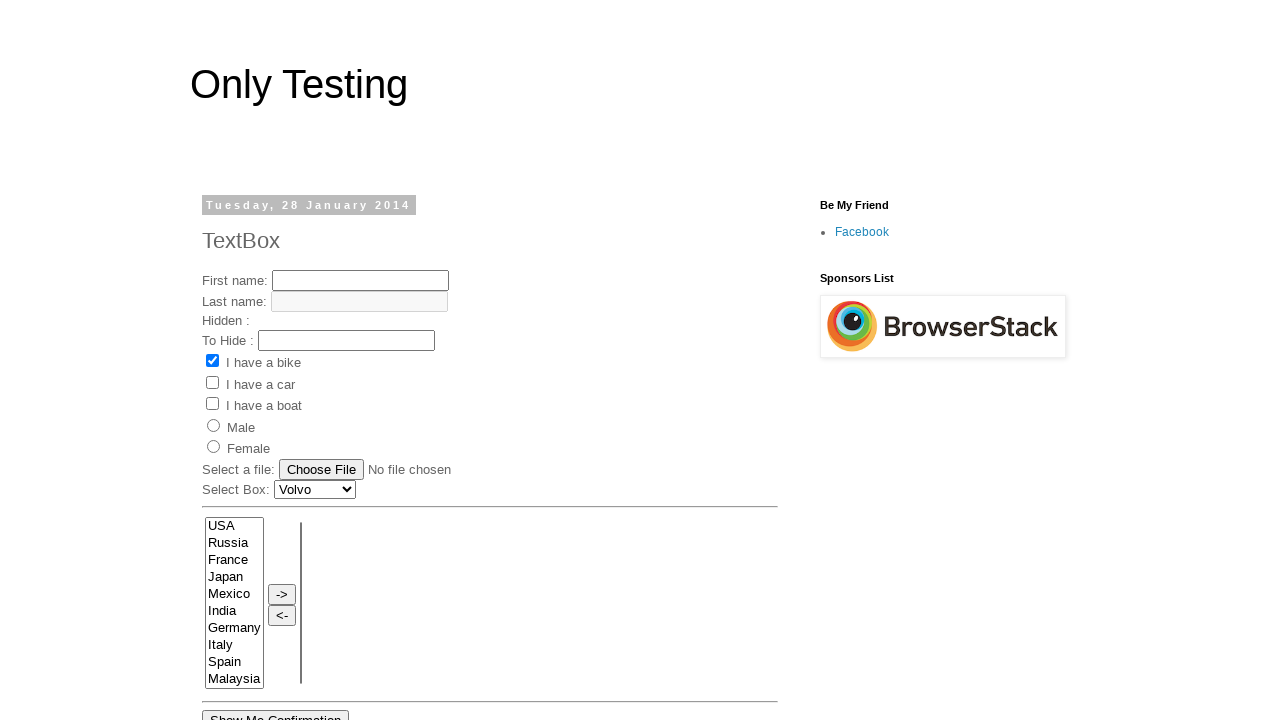

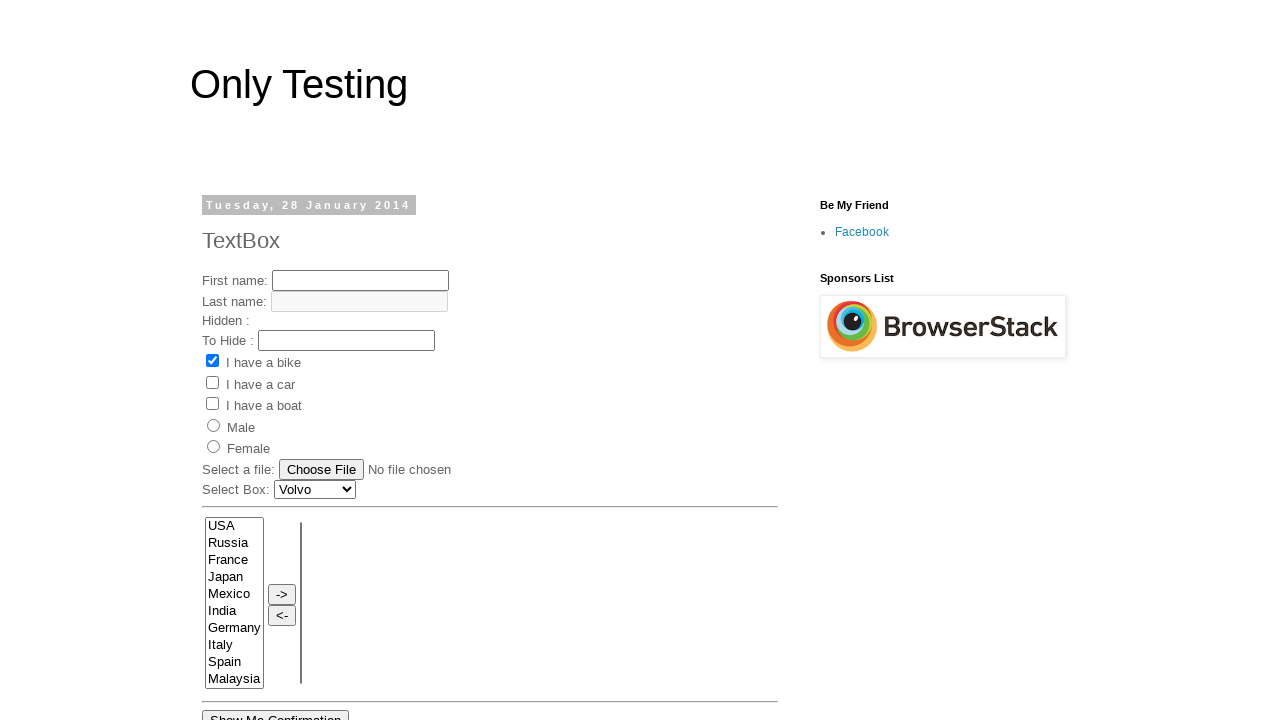